Tests basic navigation and form interaction on the Cypress example site by visiting the page, clicking a link to navigate to the actions page, verifying the URL, typing into an email input field, and verifying the input value.

Starting URL: https://example.cypress.io

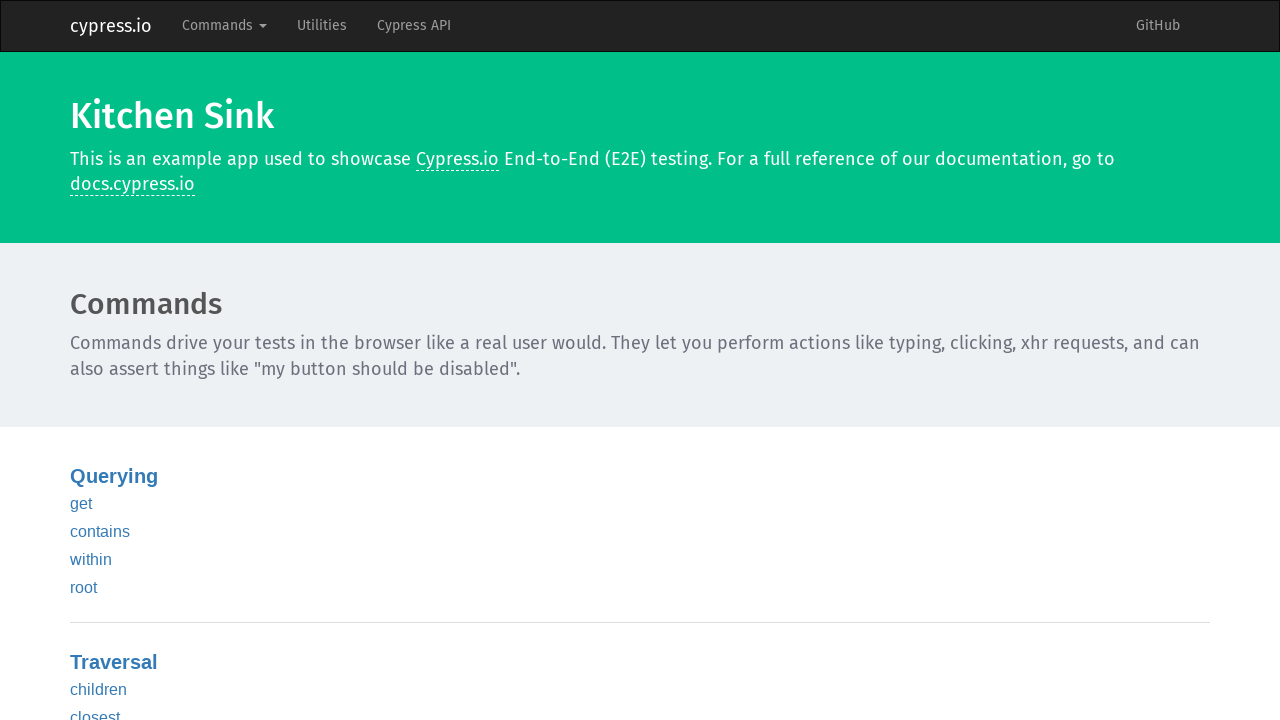

Clicked the 'type' link to navigate to actions page at (85, 361) on text=type
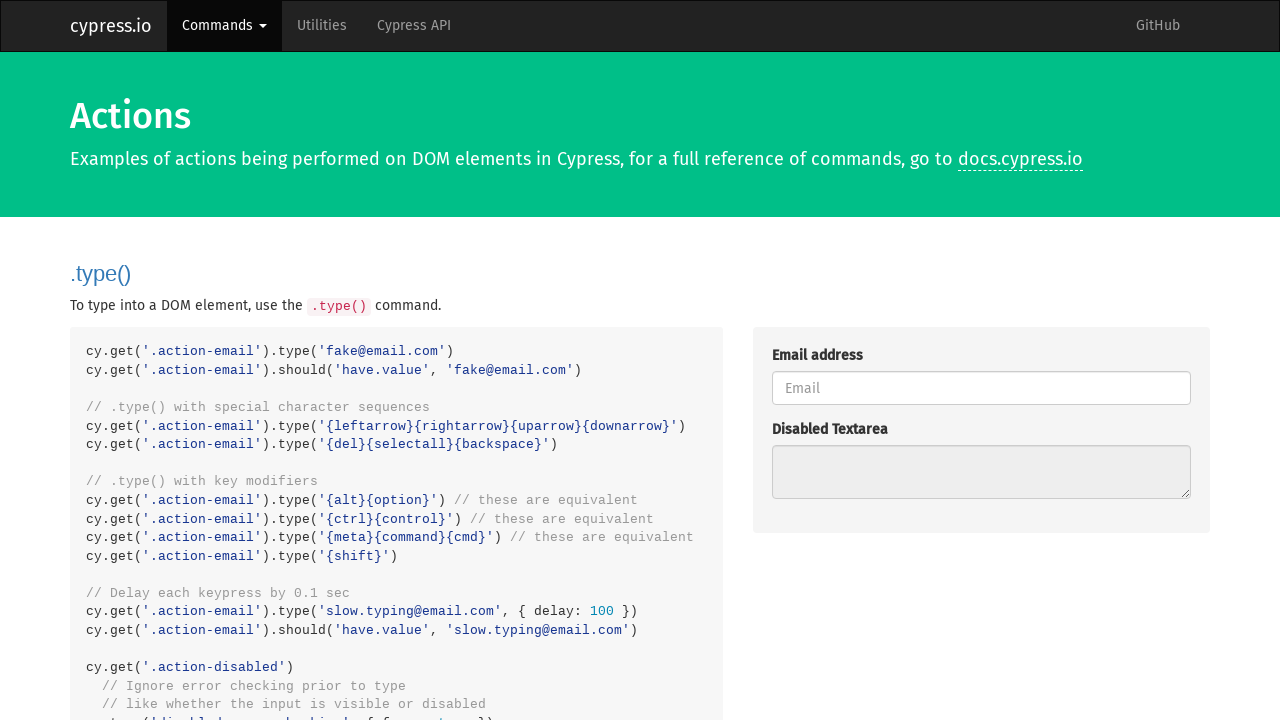

Verified navigation to actions page (URL contains /commands/actions)
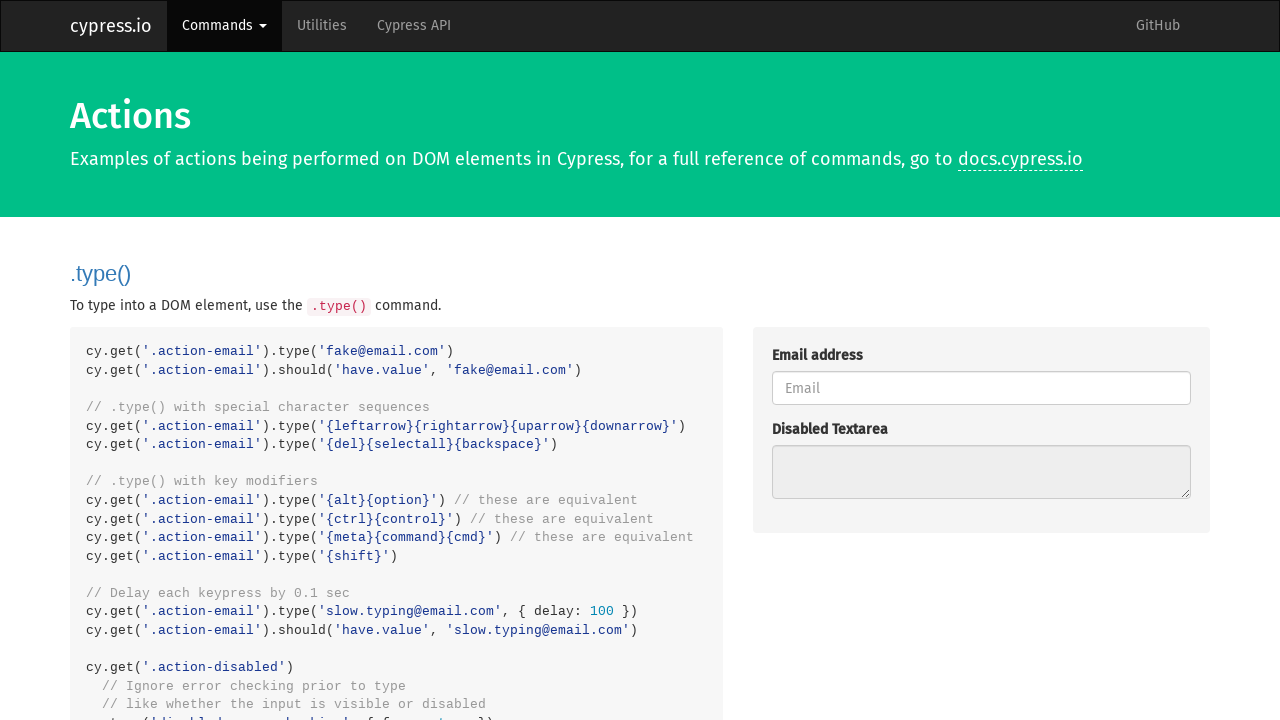

Typed 'testuser2024@example.com' into the email input field on .action-email
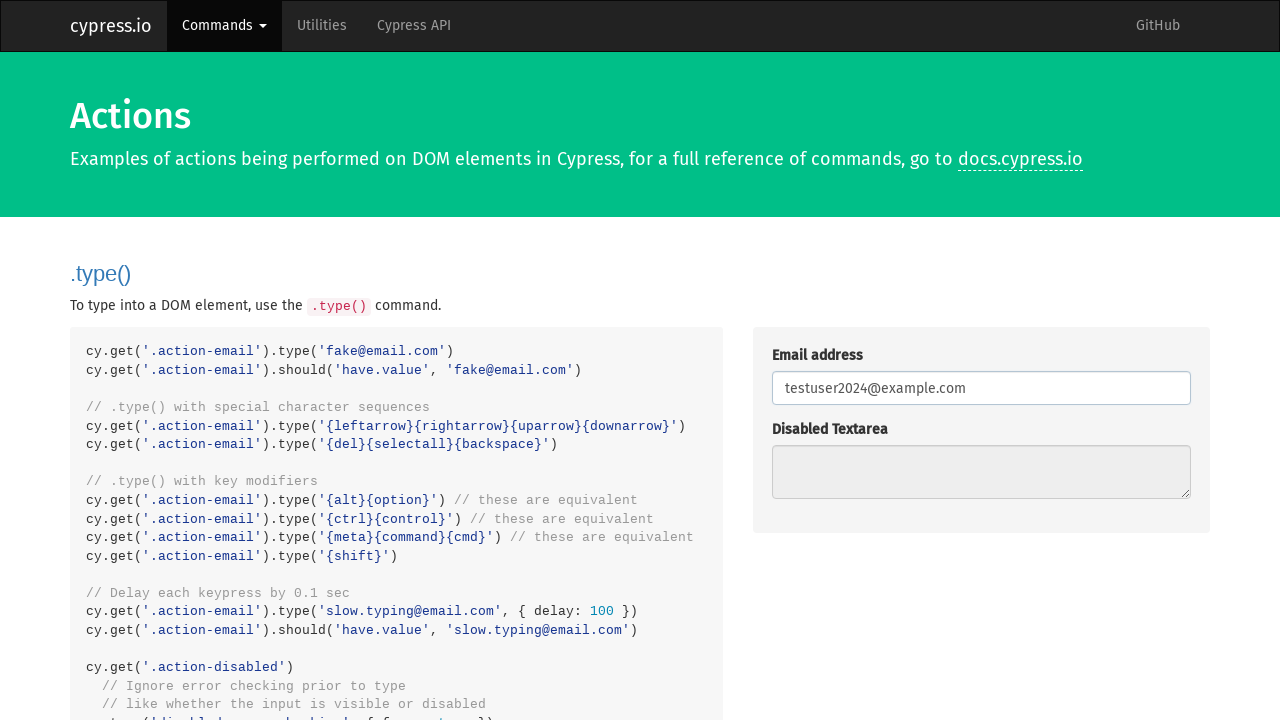

Verified email input field contains the correct value 'testuser2024@example.com'
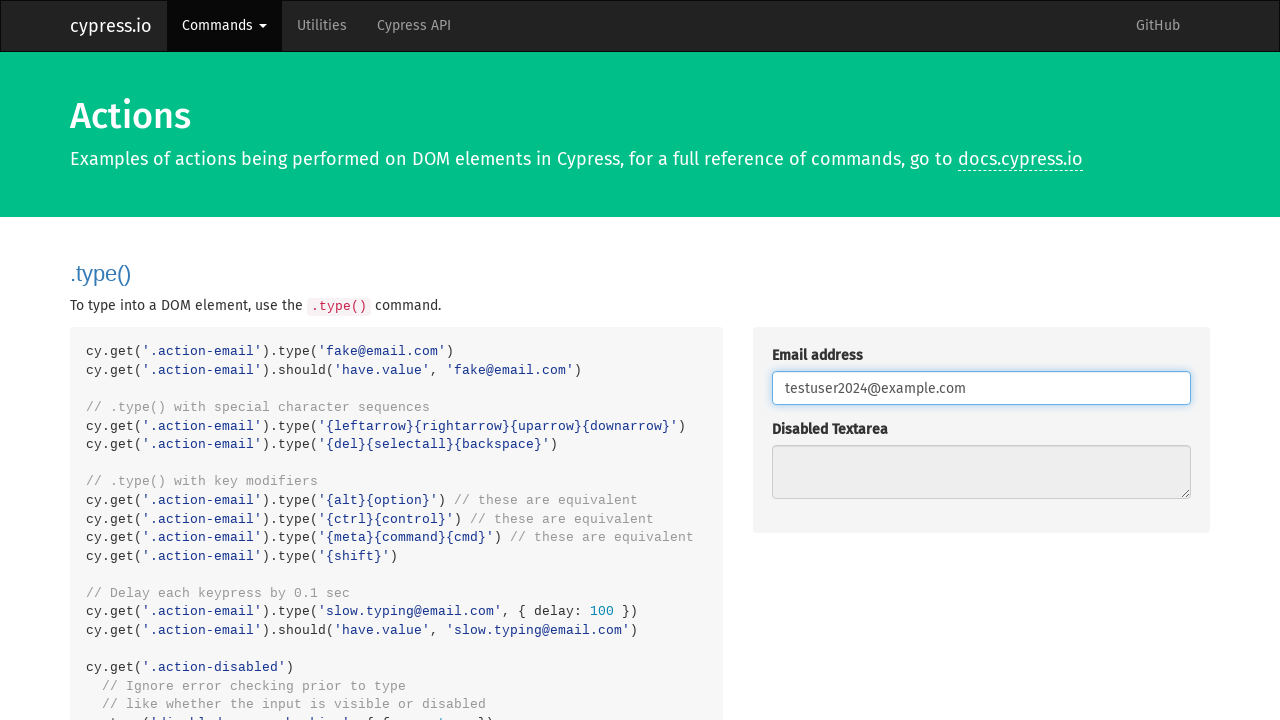

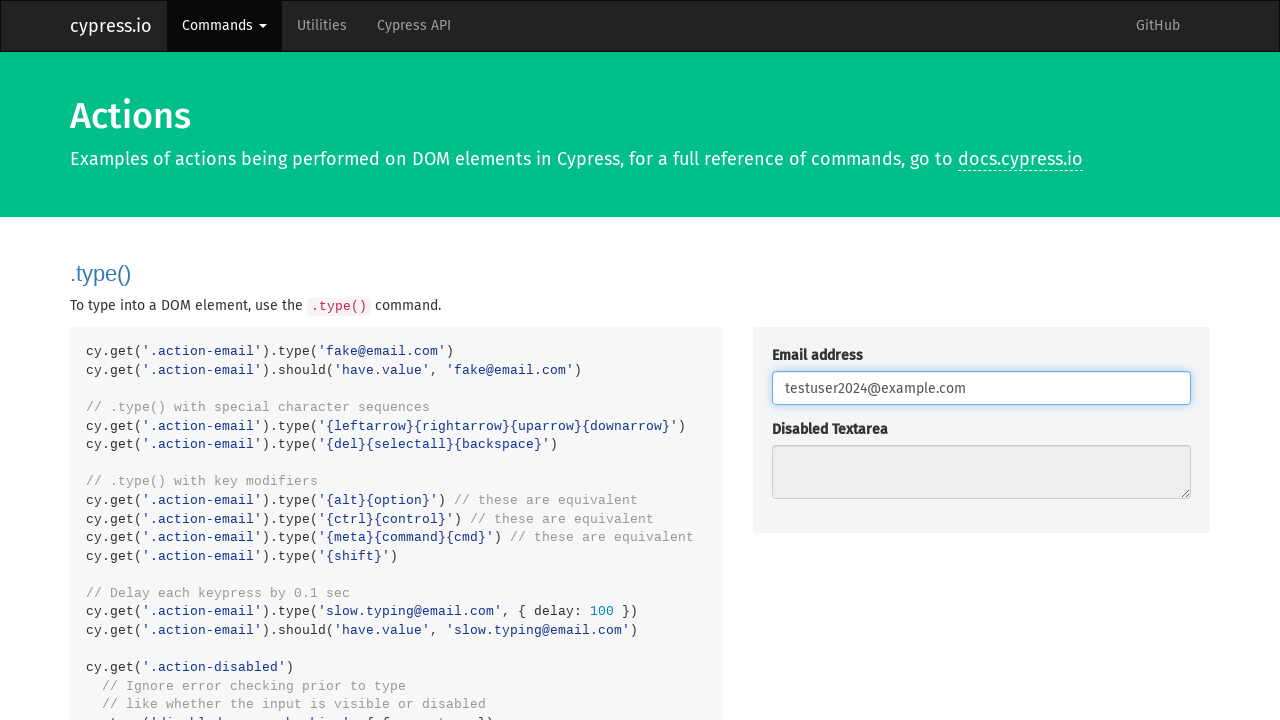